Tests a number input field by entering a value, verifying it, then using the arrow up key to increment the value and verifying the incremented result.

Starting URL: http://the-internet.herokuapp.com/inputs

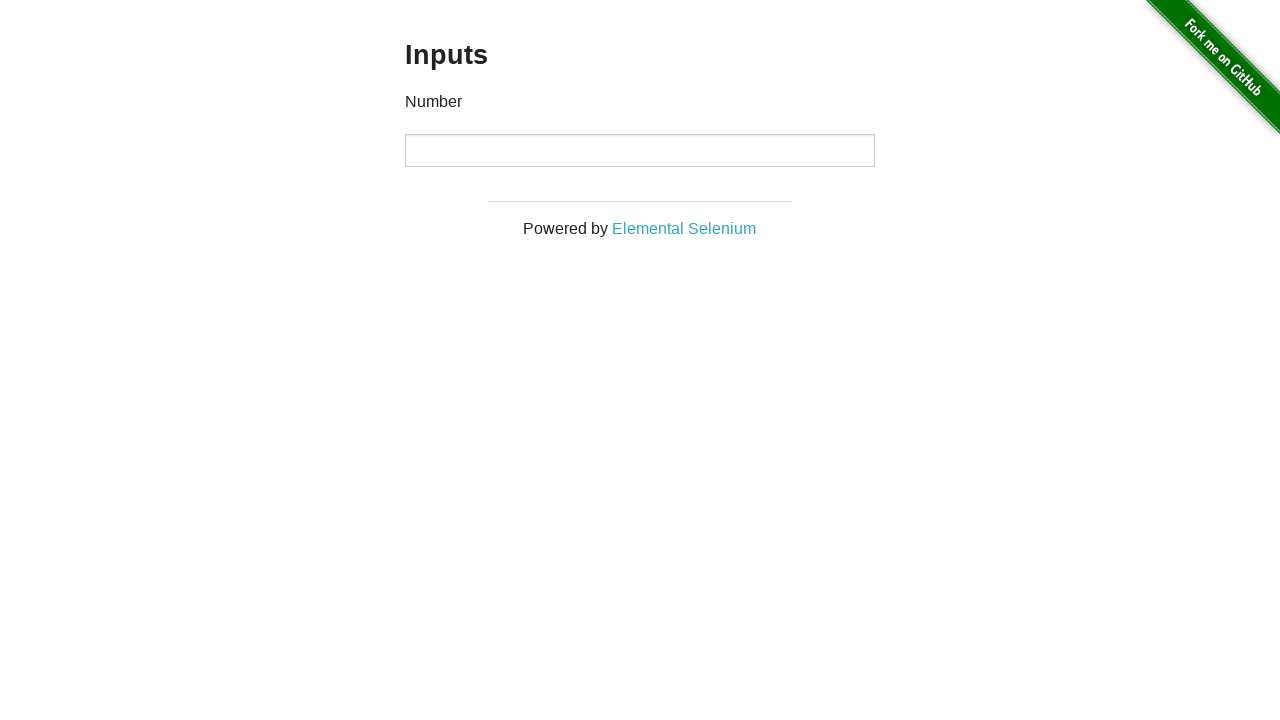

Filled number input field with value '20' on input[type='number']
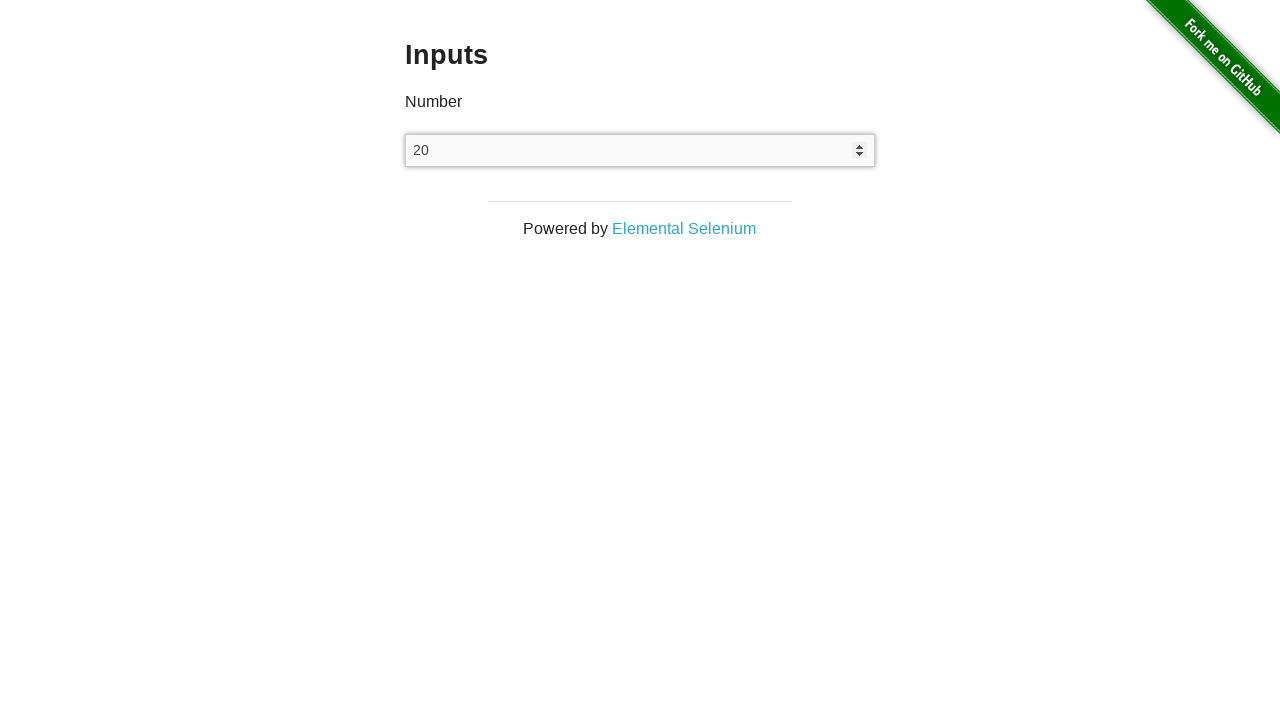

Verified that input field value is '20'
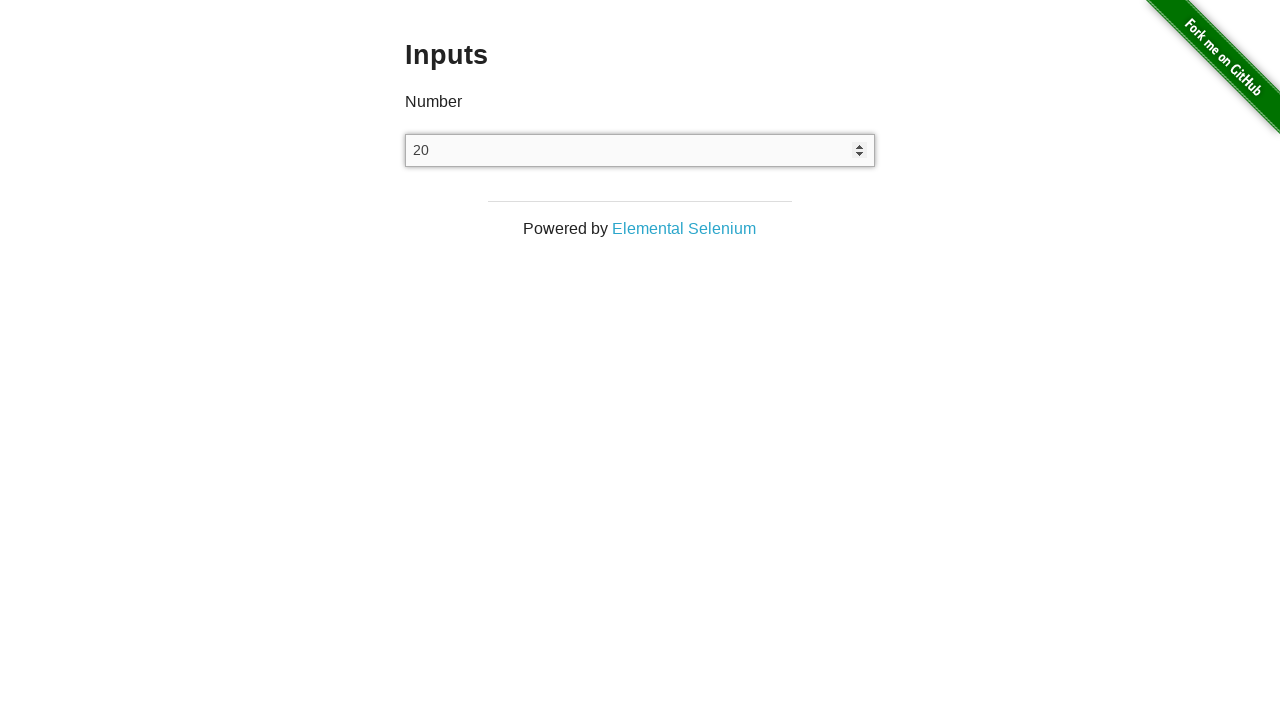

Pressed ArrowUp key to increment the value on input[type='number']
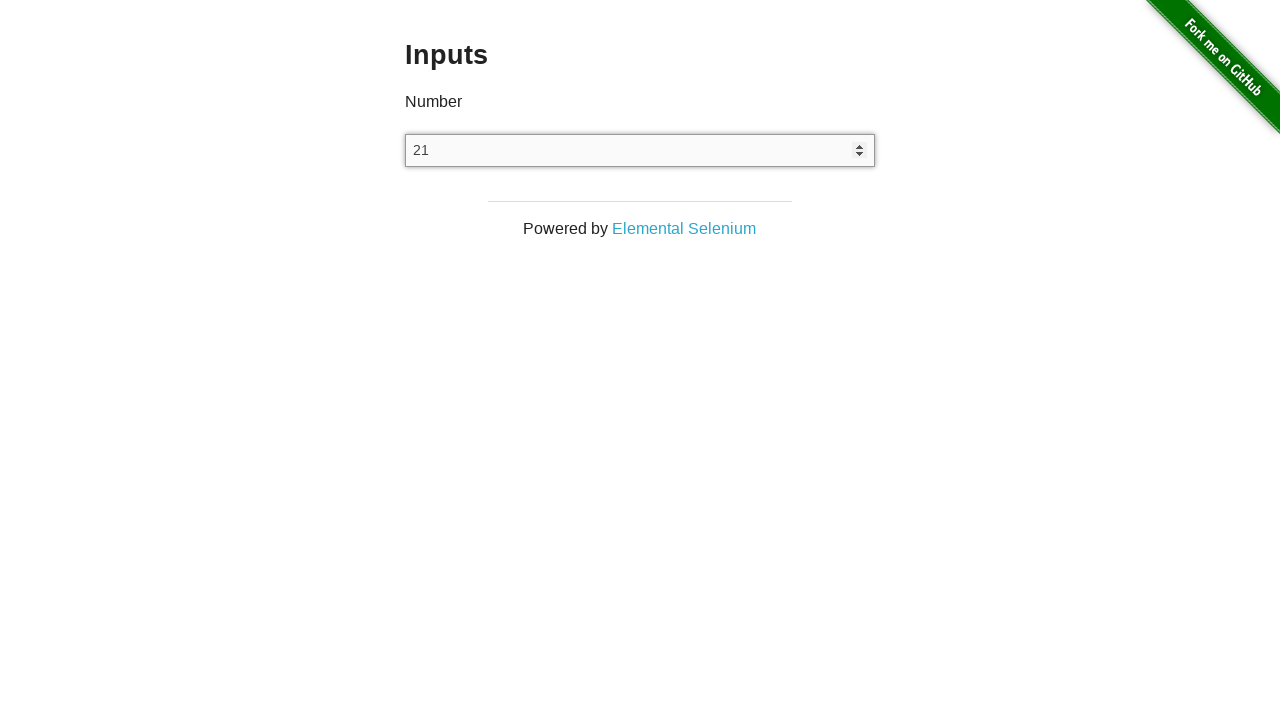

Verified that input field value is now '21' after increment
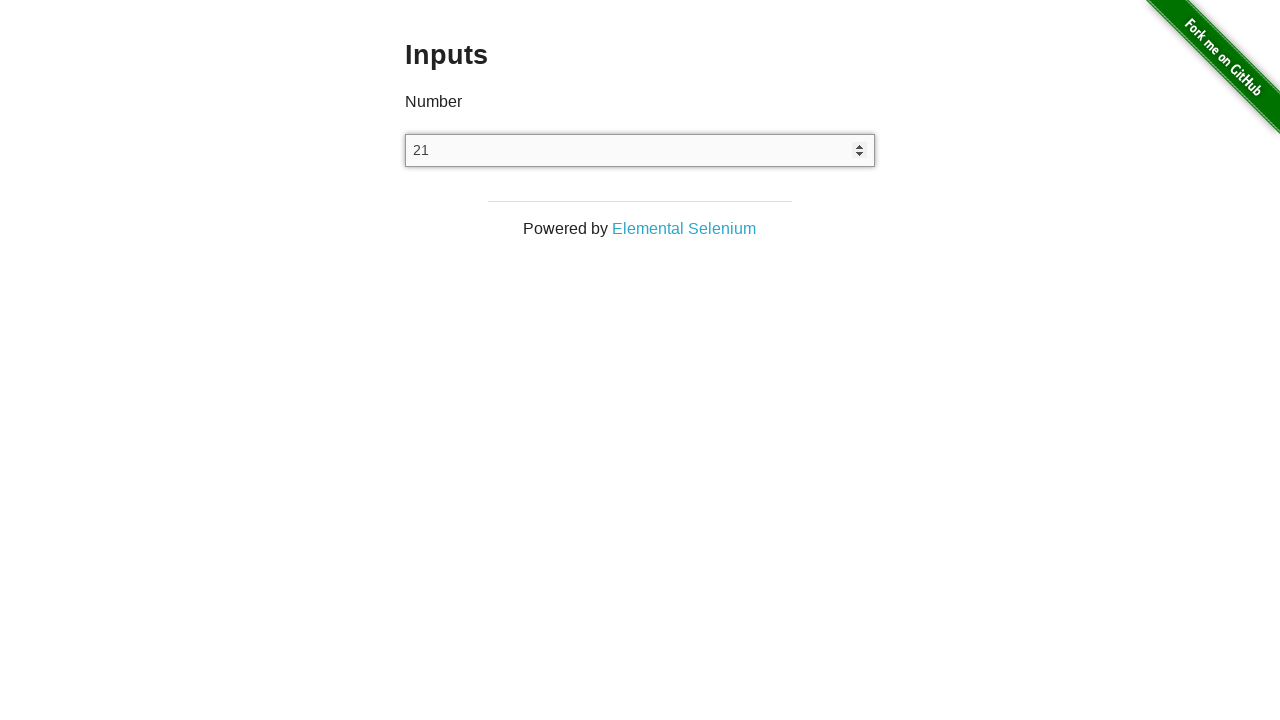

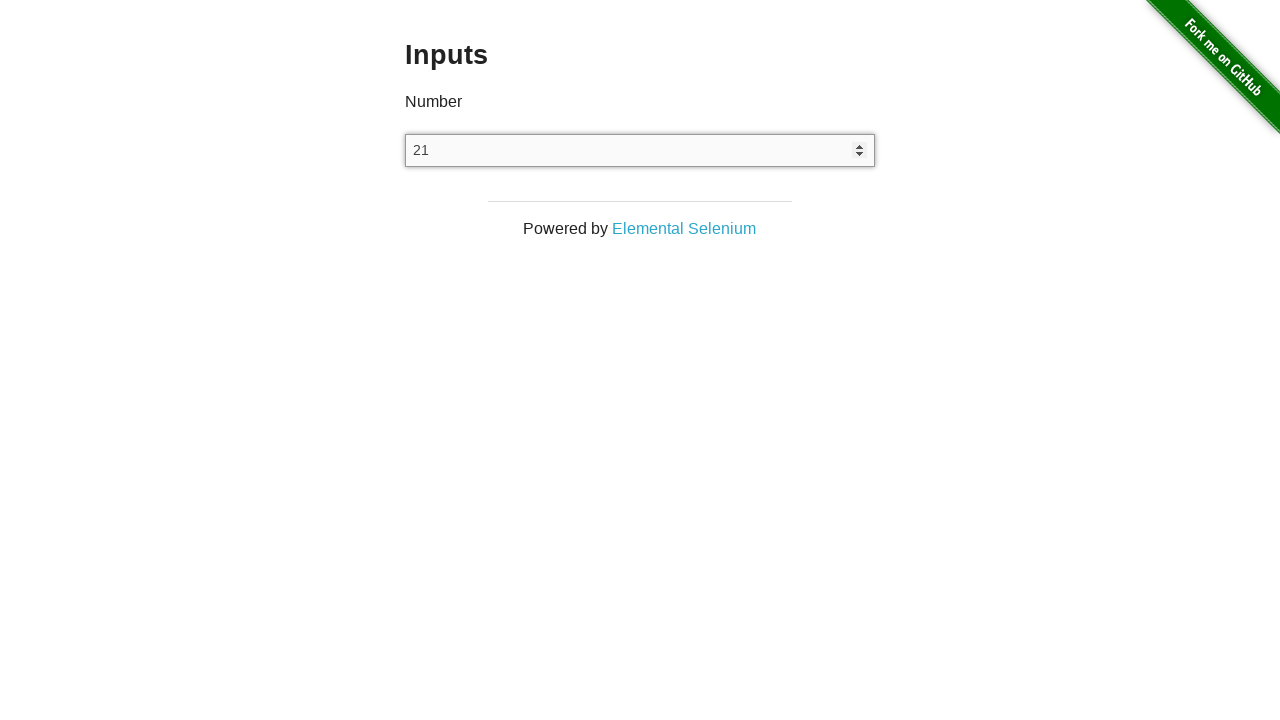